Tests various link functionalities on a practice page including clicking links, getting href attributes, handling broken links, and counting links on the page

Starting URL: https://www.leafground.com/link.xhtml

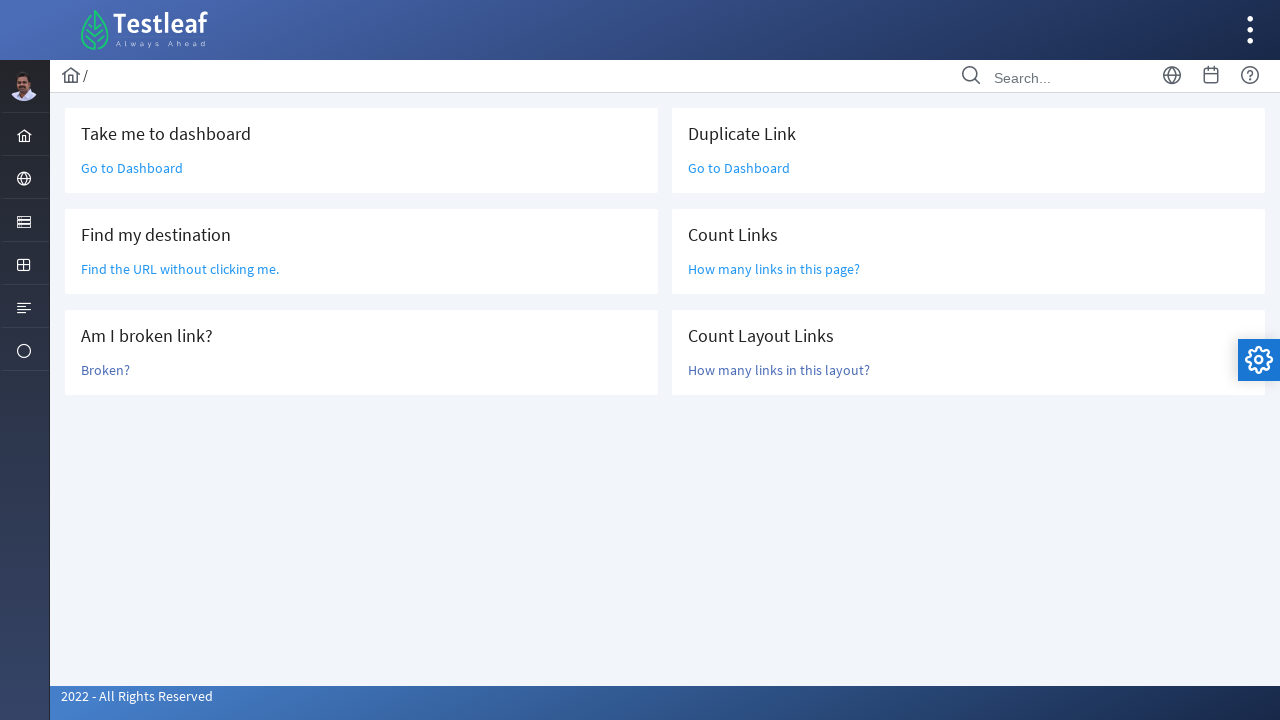

Clicked 'Go to Dashboard' link at (132, 168) on xpath=//a[text()='Go to Dashboard']
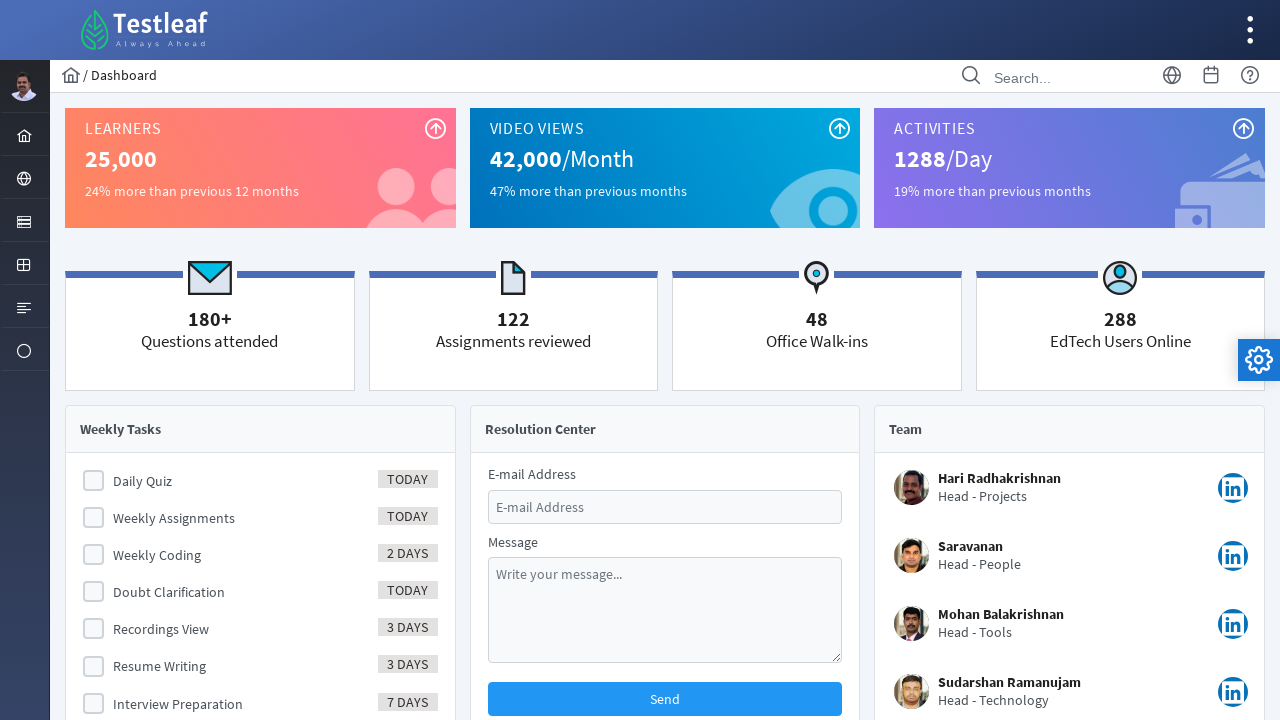

Waited 4000ms for page to load
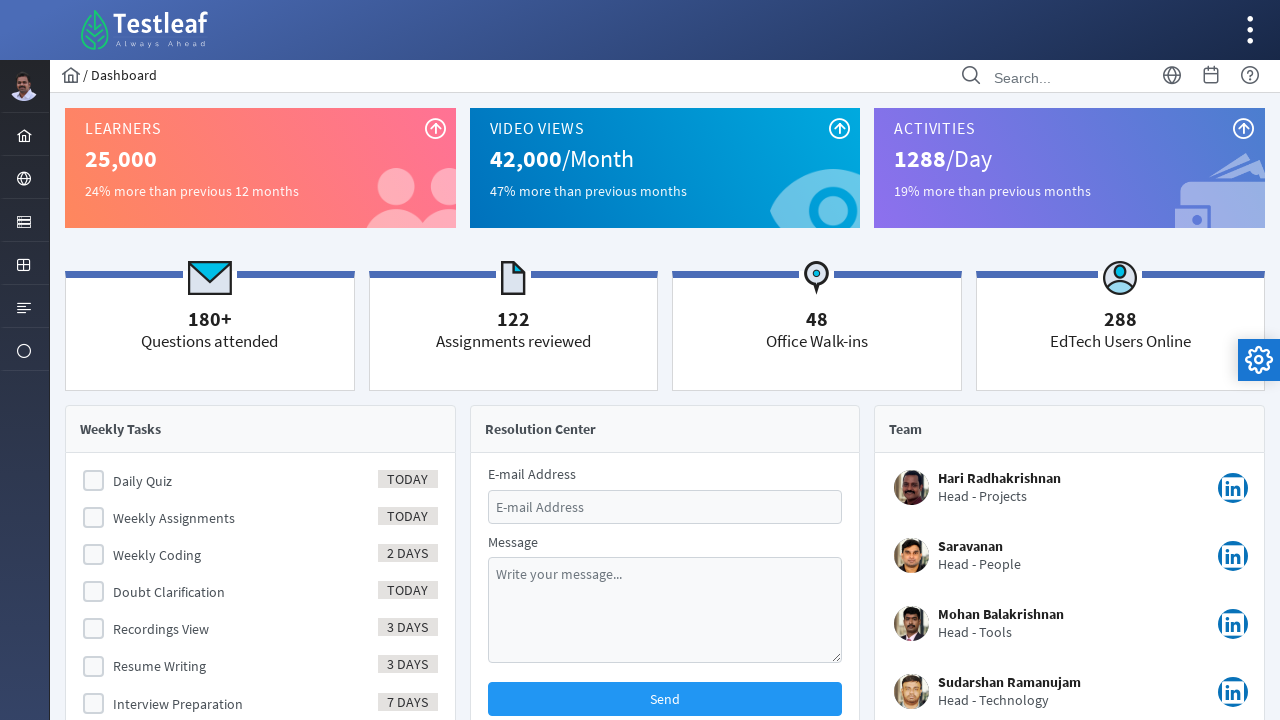

Navigated back to the links page
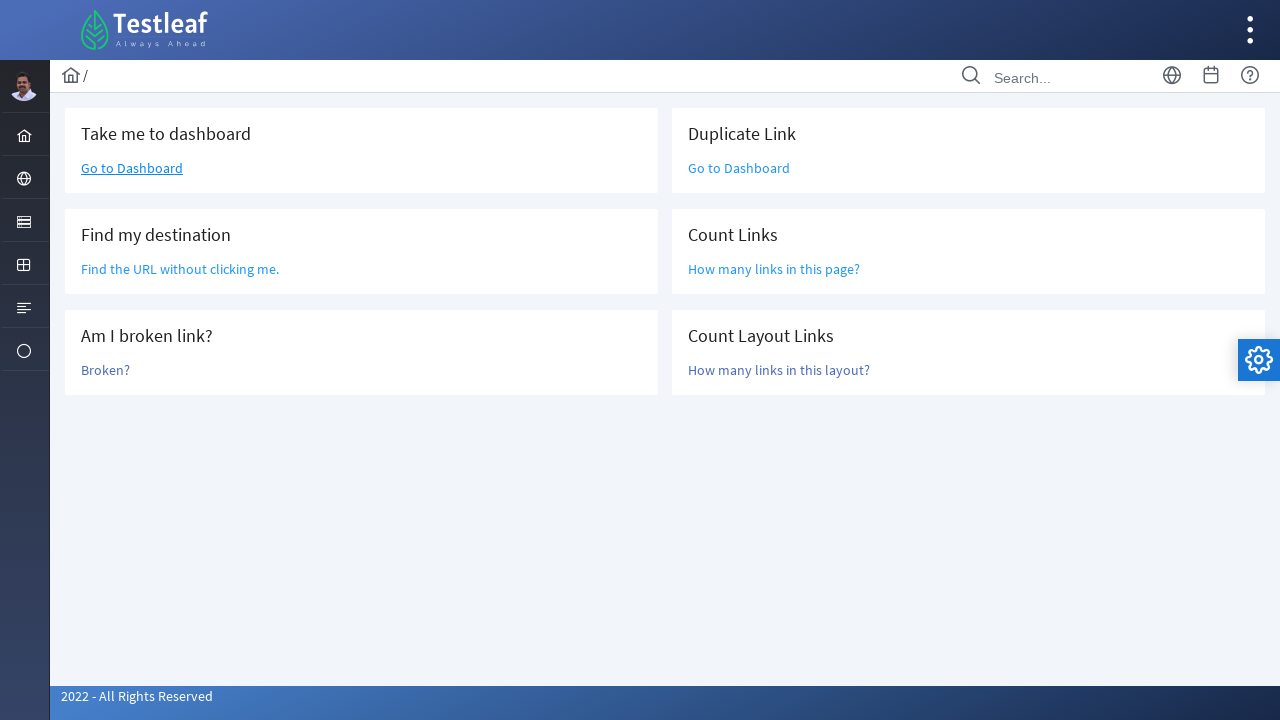

Located the 'Find the URL without clicking me' link element
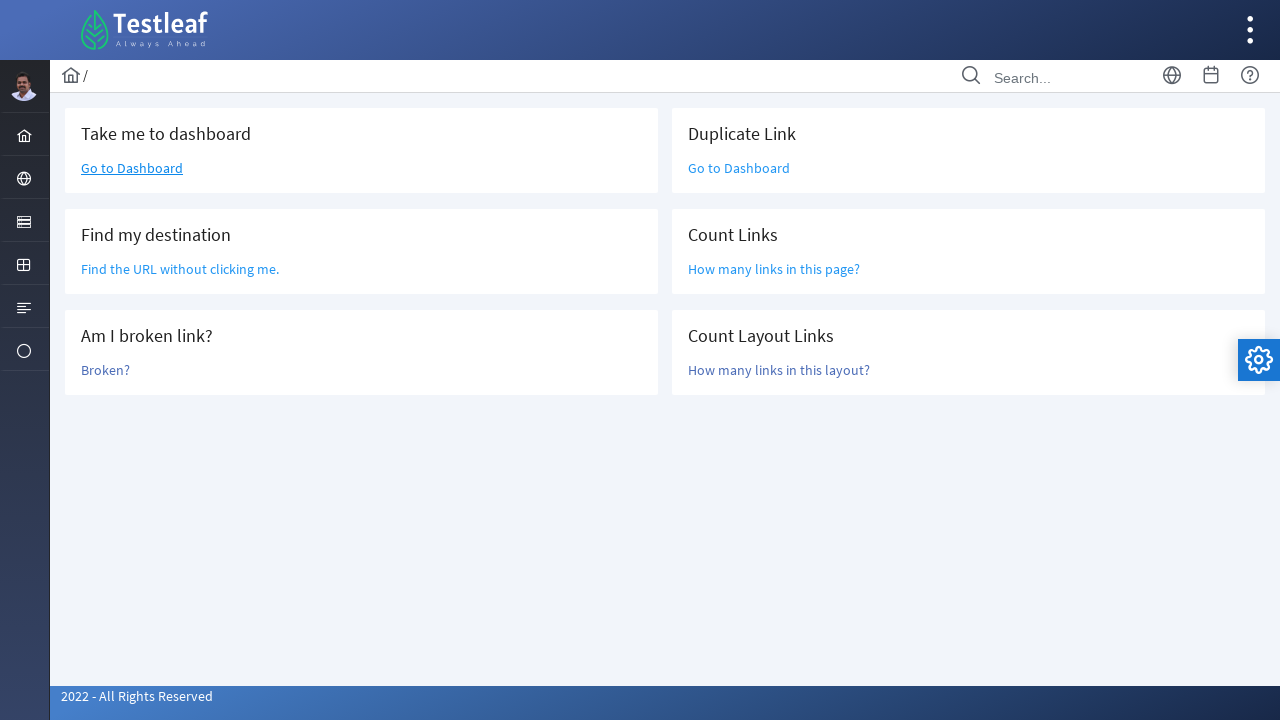

Retrieved href attribute: /grid.xhtml
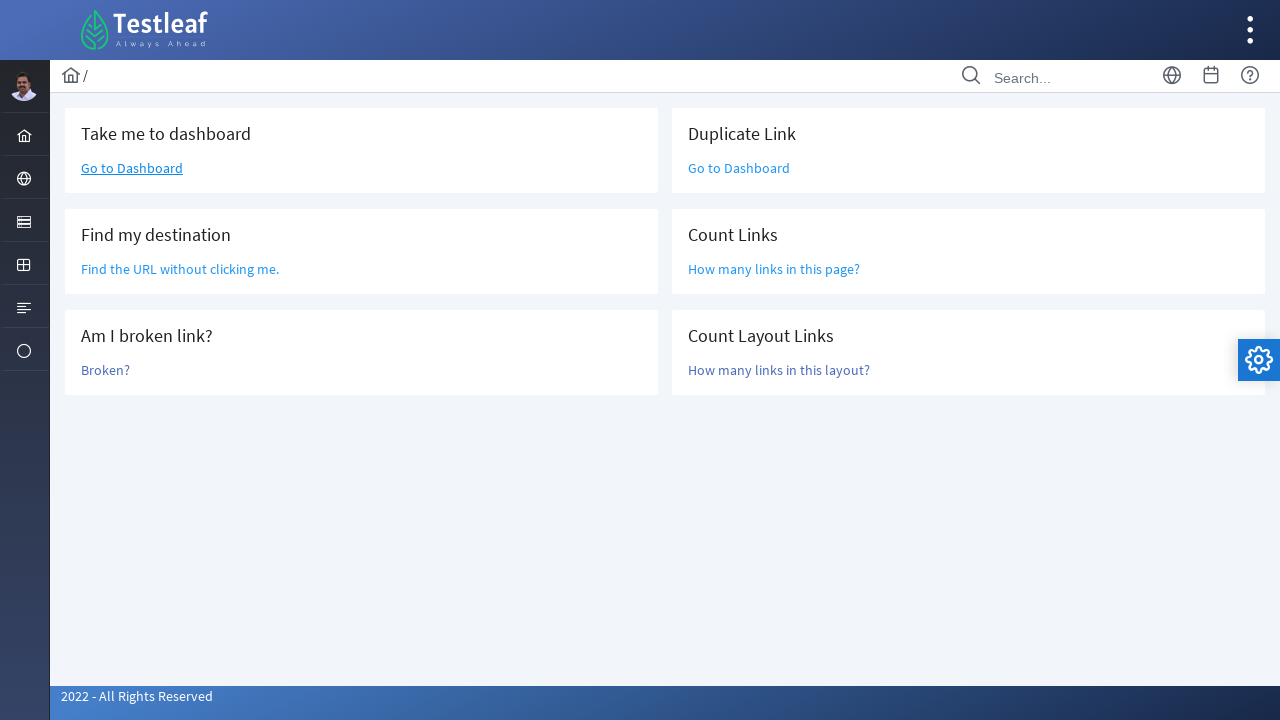

Clicked on the broken link to test it at (106, 370) on xpath=//a[contains(text(),'Broken?')]
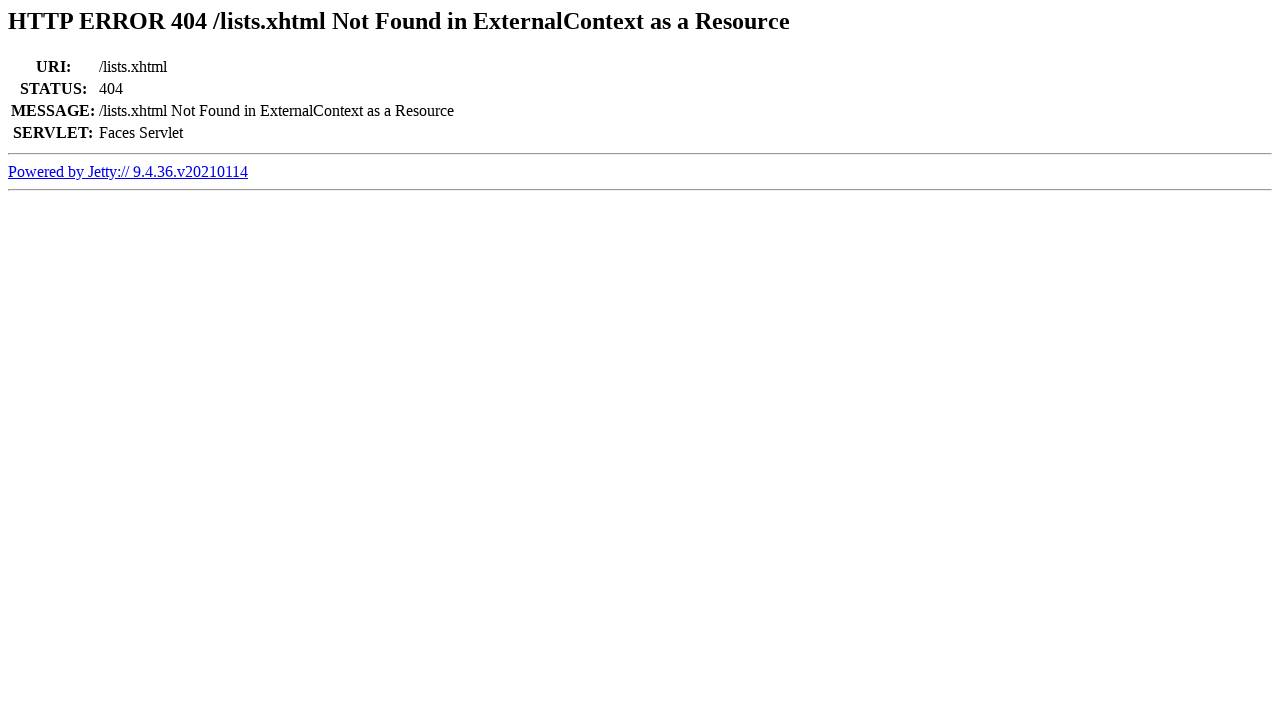

Navigated back from broken link test
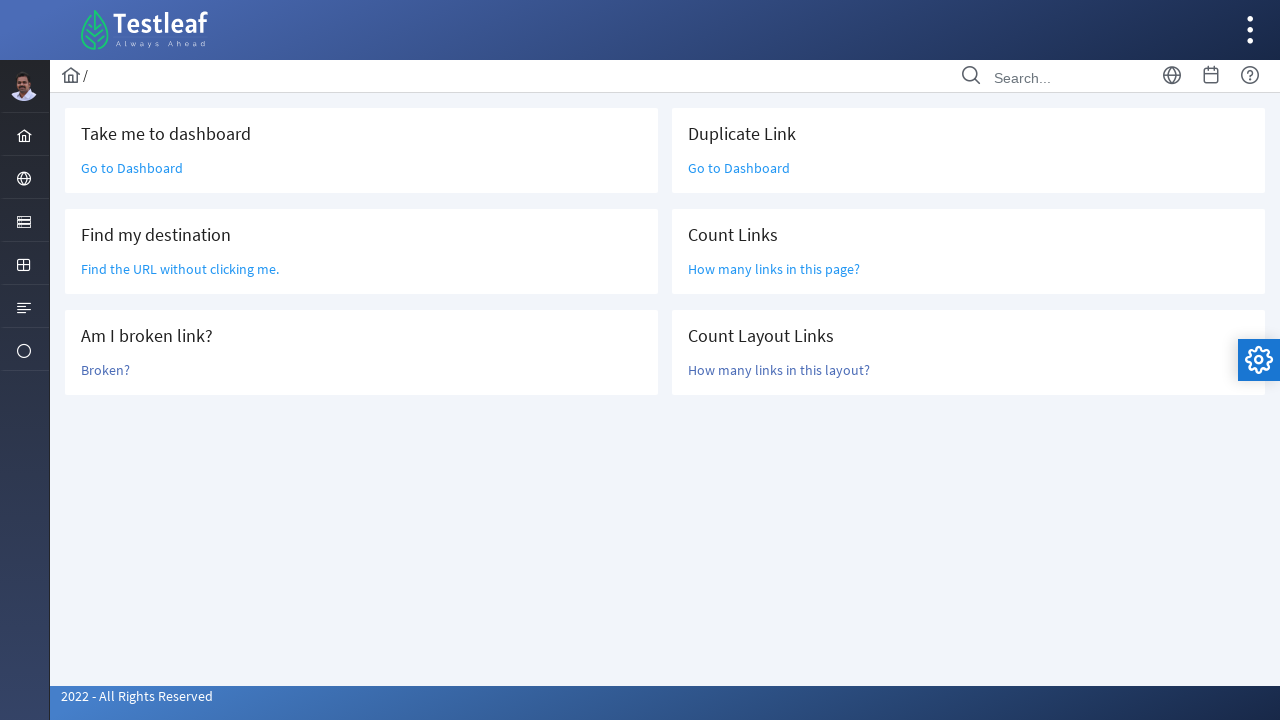

Located all links on the page - total count: 47
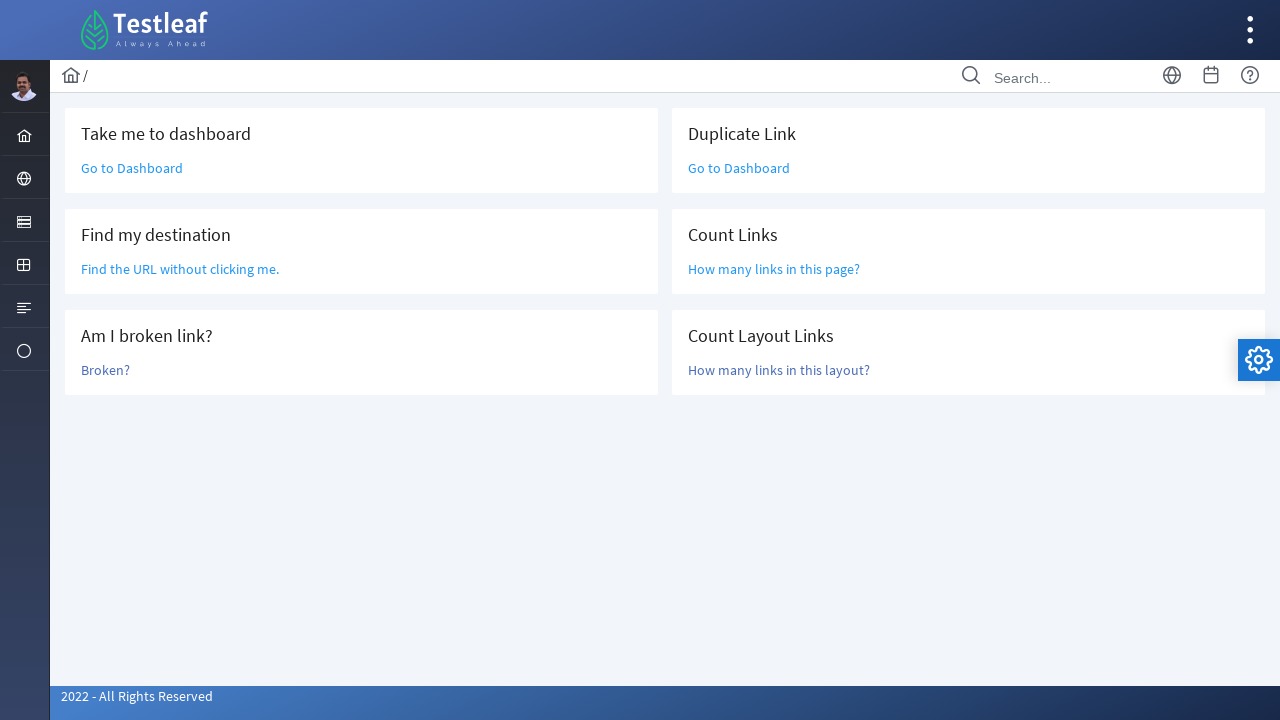

Located layout links - total count: 1
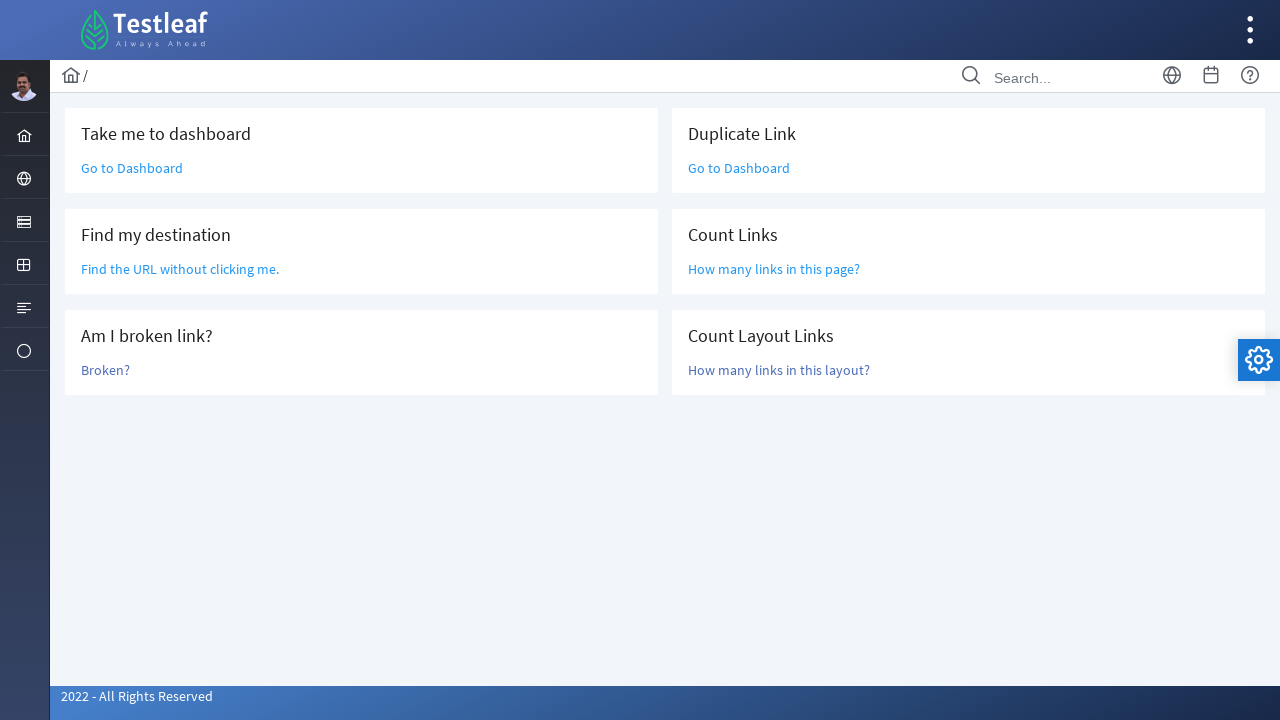

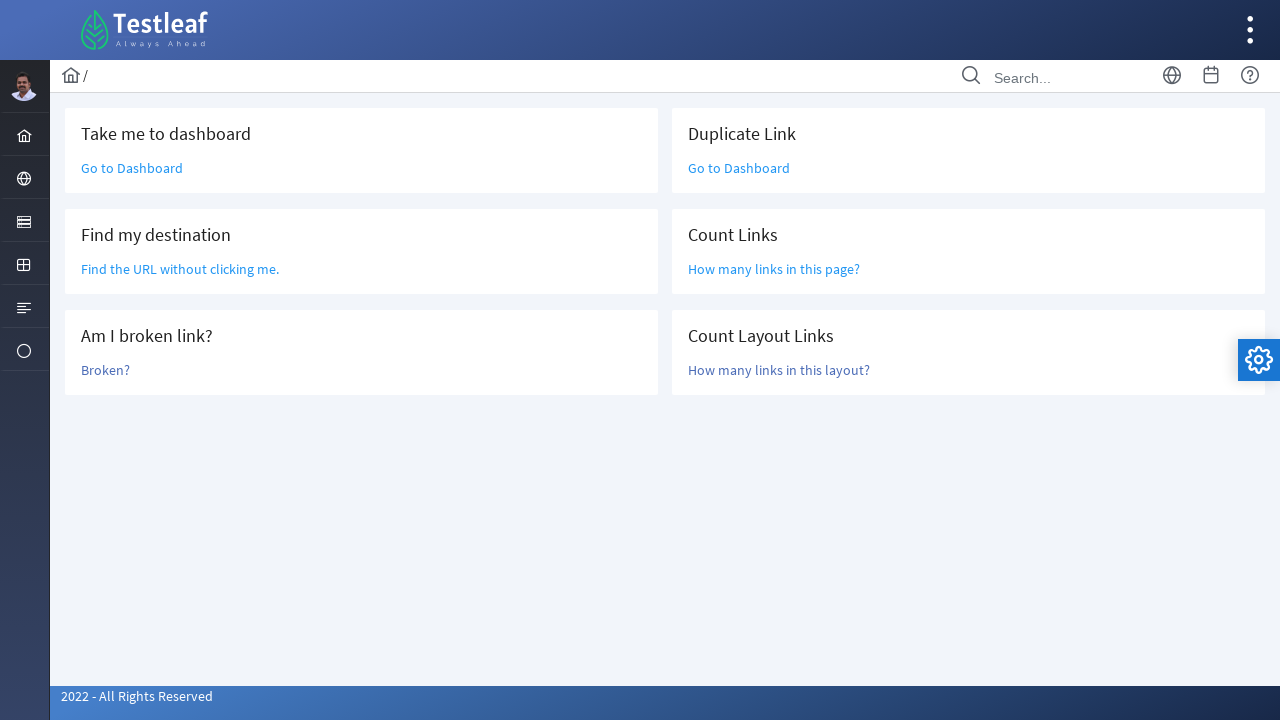